Tests the complete flight booking flow on BlazeDemo by selecting departure and destination cities, choosing a flight, filling in passenger and payment information, and verifying the purchase confirmation.

Starting URL: https://blazedemo.com/

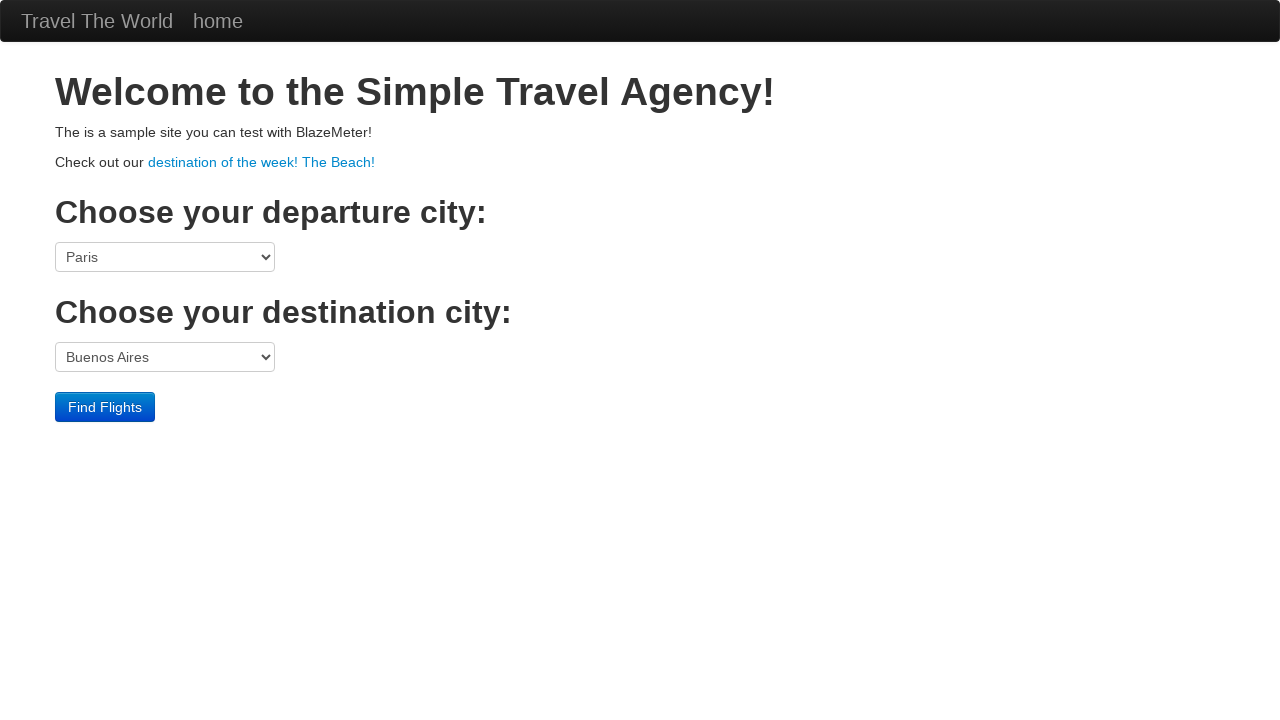

Clicked departure city dropdown at (165, 257) on select[name='fromPort']
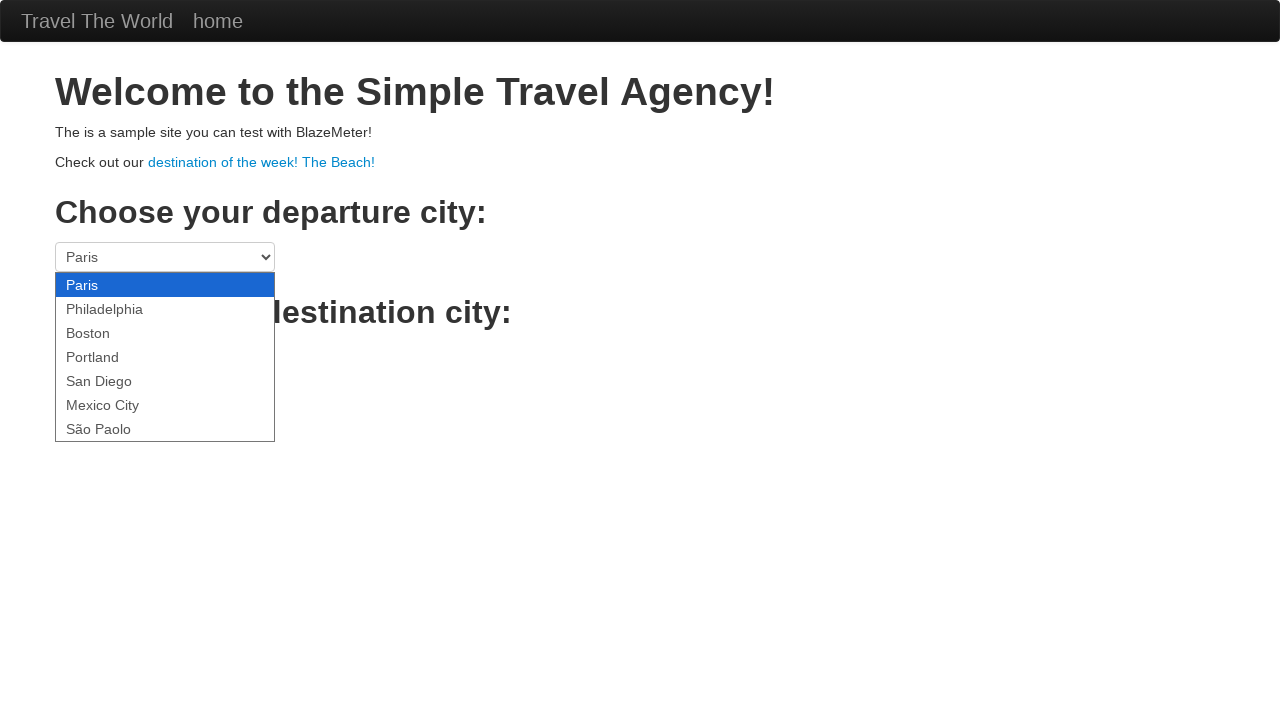

Selected São Paolo as departure city on select[name='fromPort']
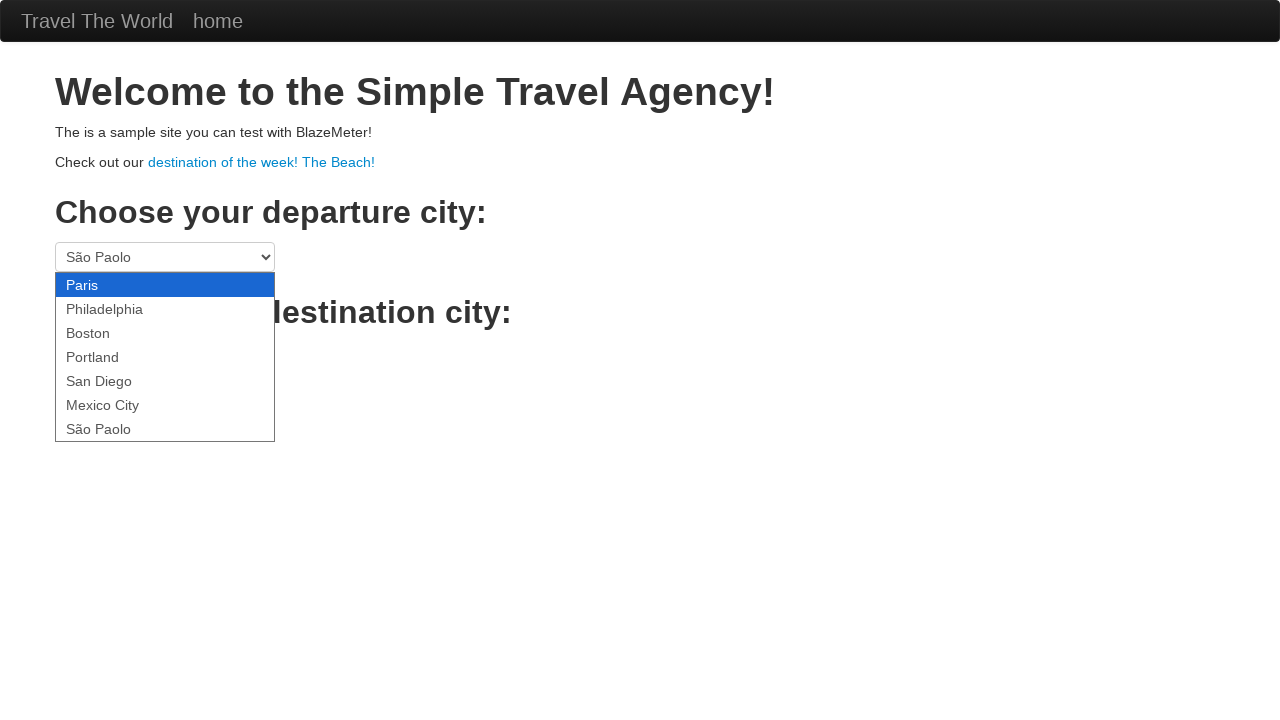

Clicked destination city dropdown at (165, 357) on select[name='toPort']
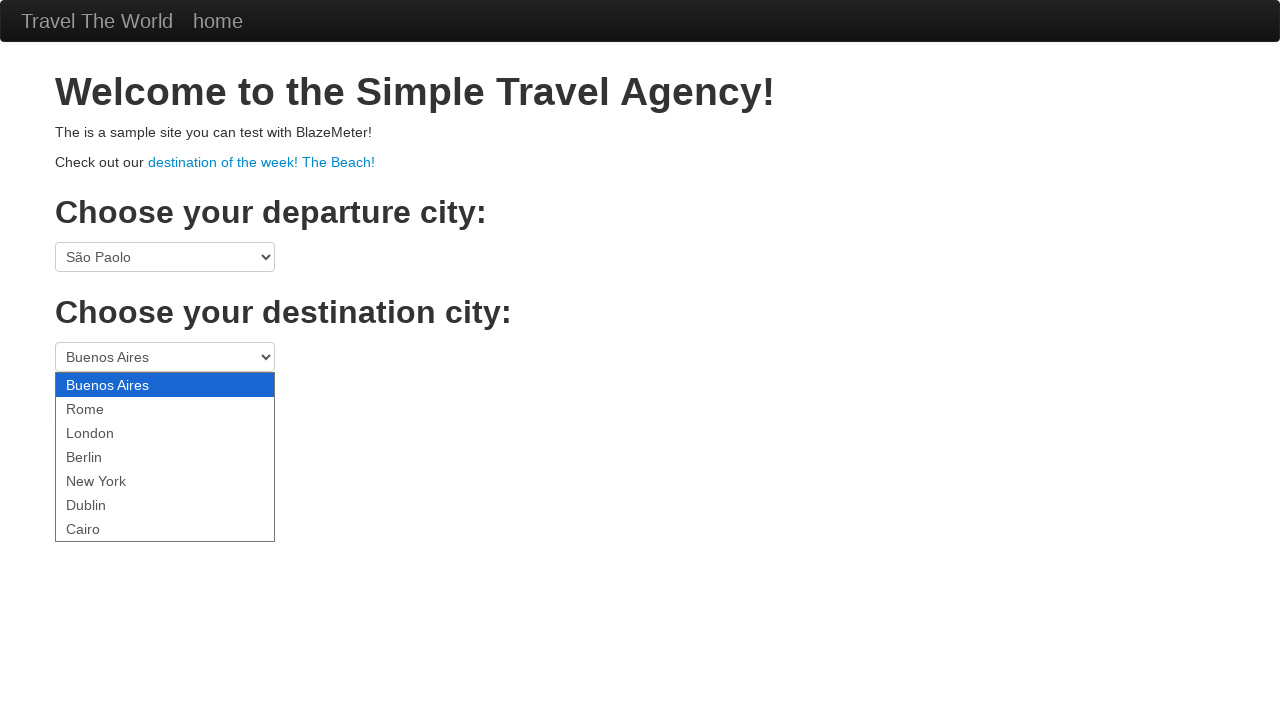

Selected New York as destination city on select[name='toPort']
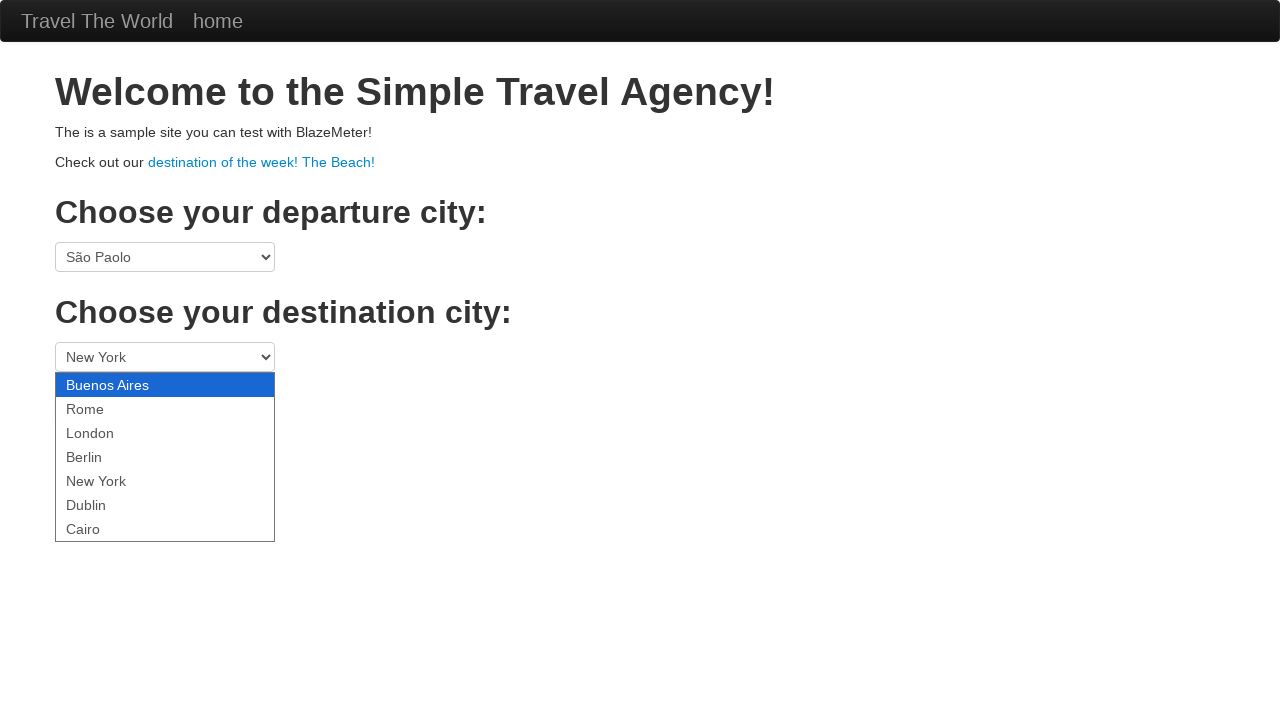

Clicked Find Flights button at (105, 407) on .btn-primary
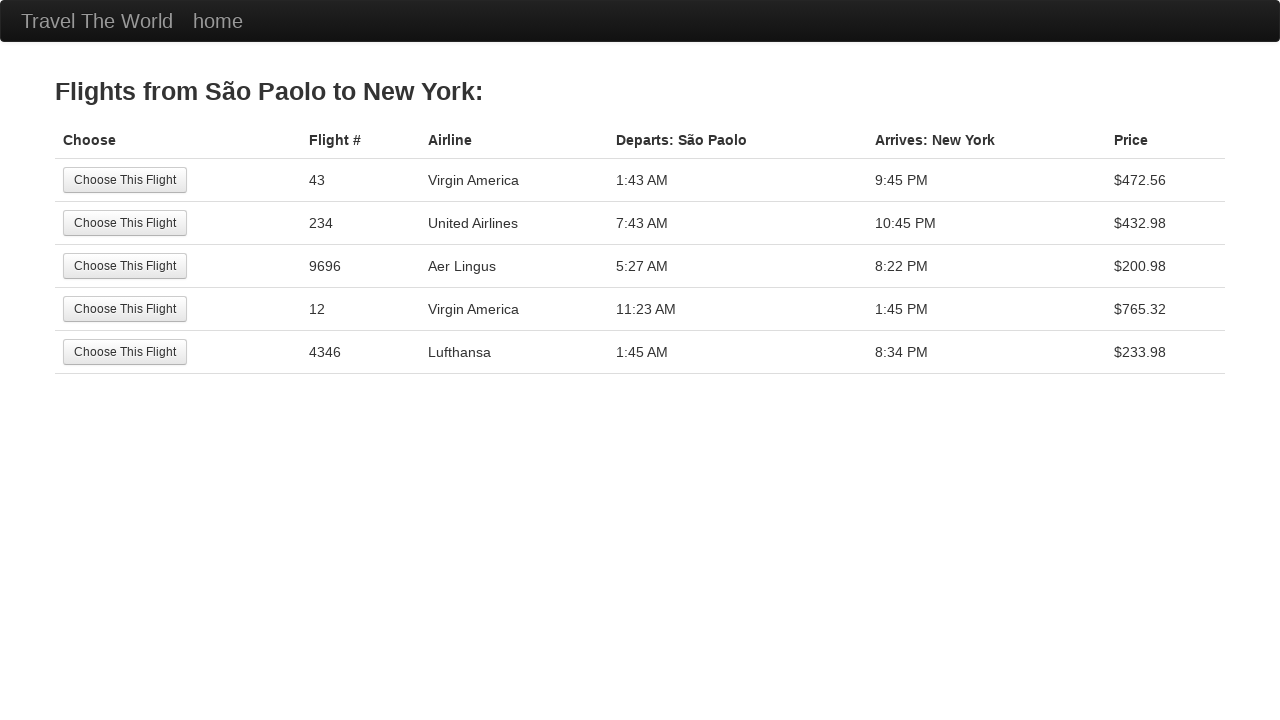

Flights list loaded
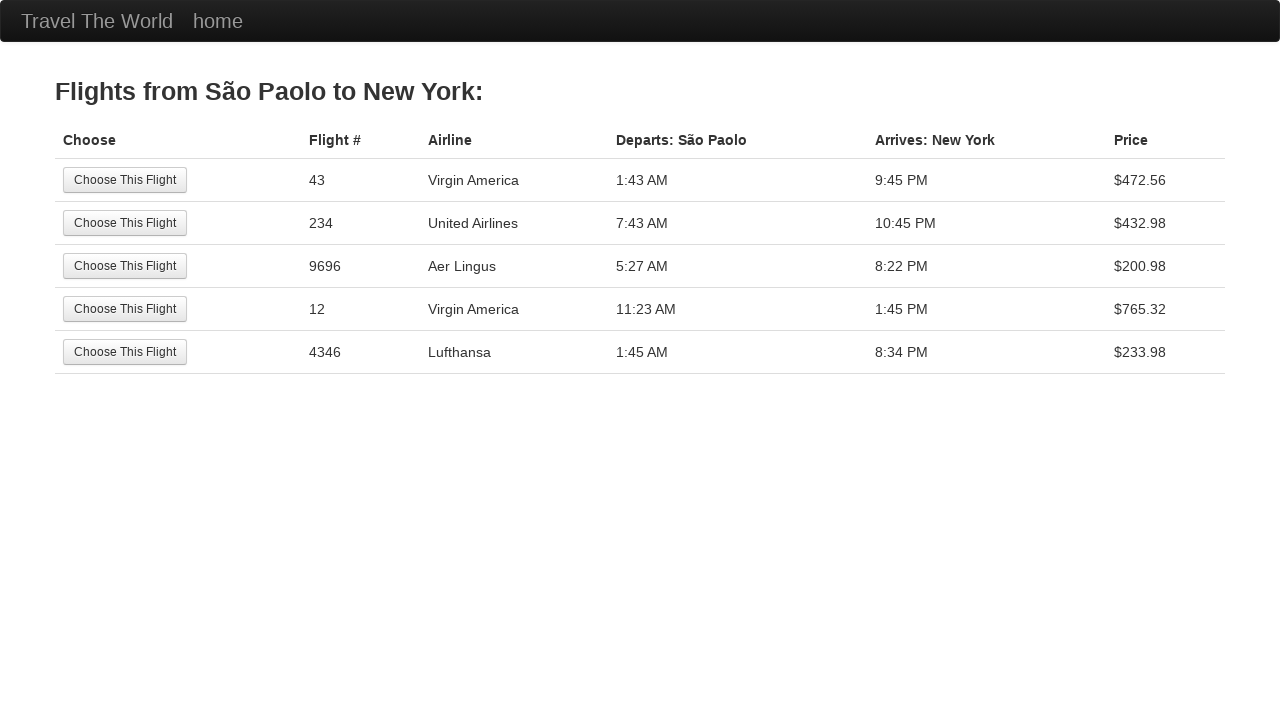

Selected first available flight at (125, 180) on tr:nth-child(1) .btn
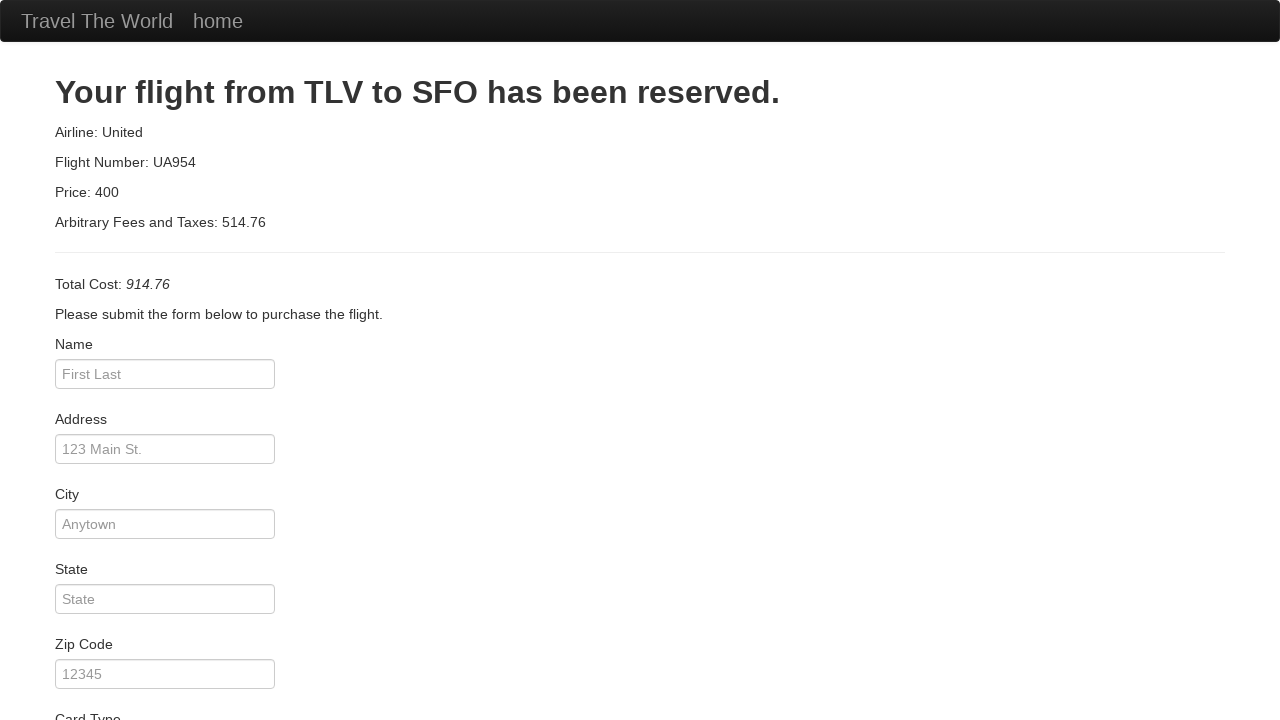

Clicked passenger name field at (165, 374) on #inputName
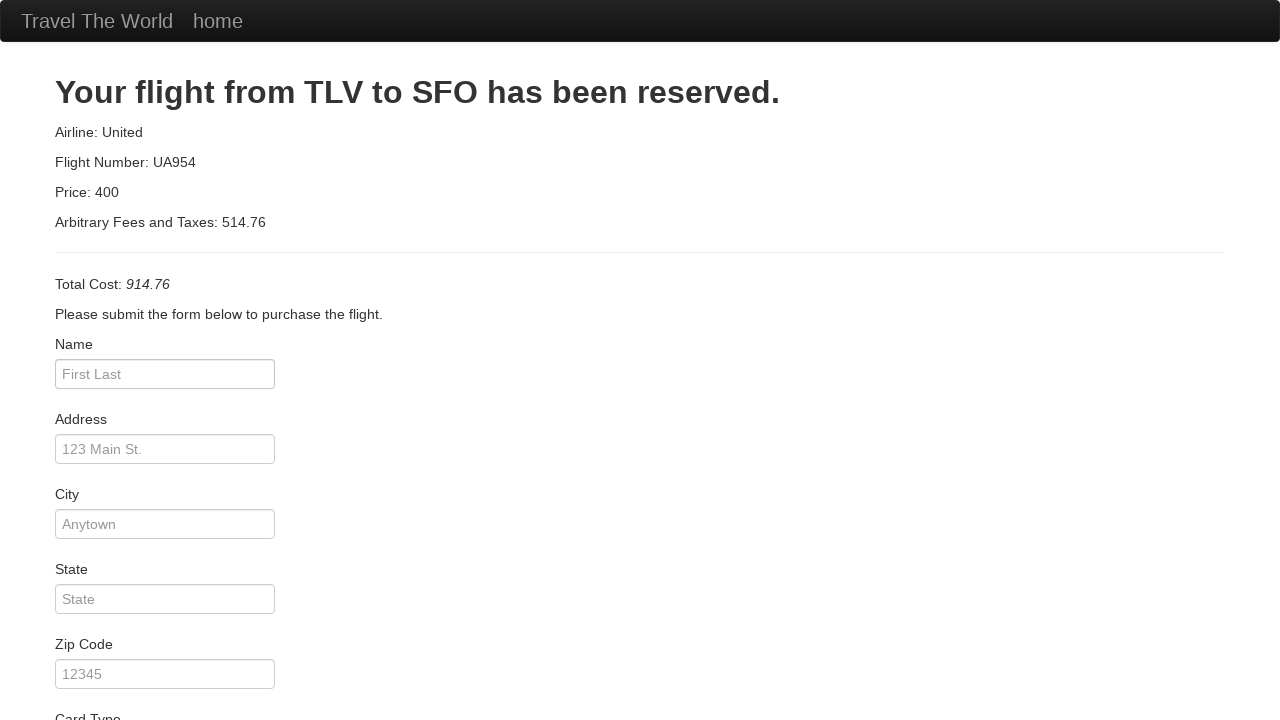

Entered passenger name 'Carlos' on #inputName
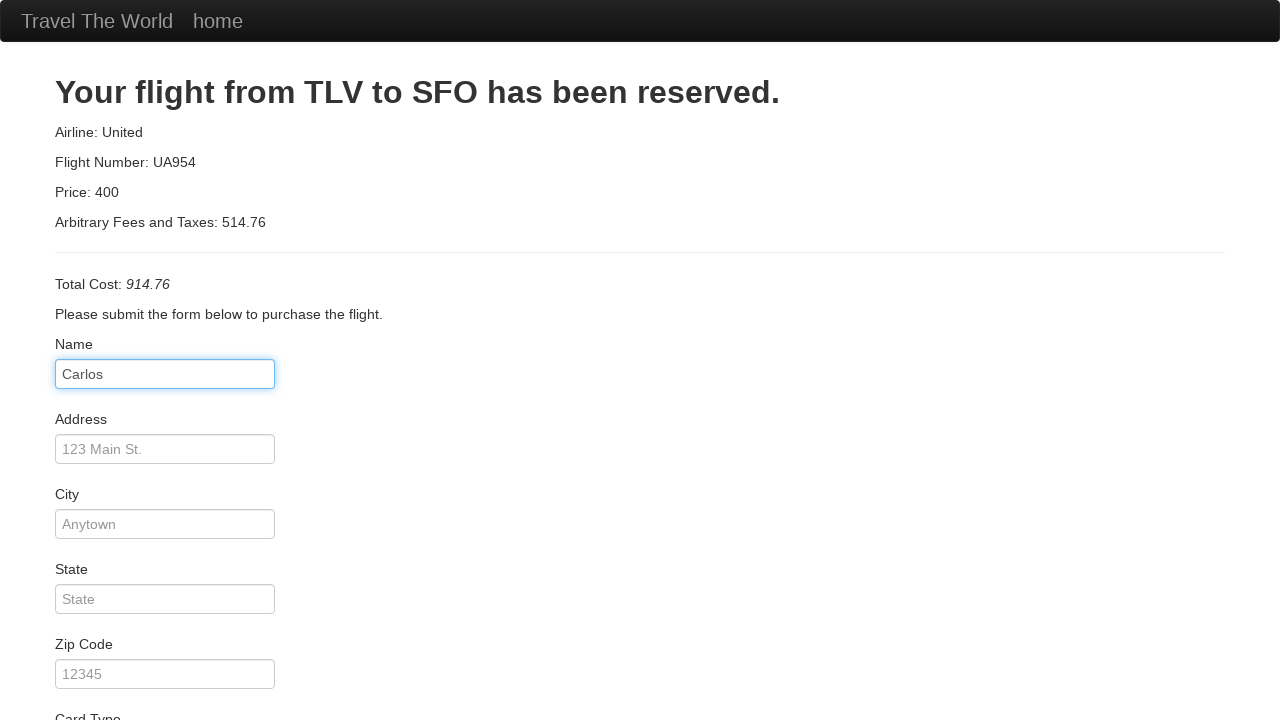

Clicked address field at (165, 449) on #address
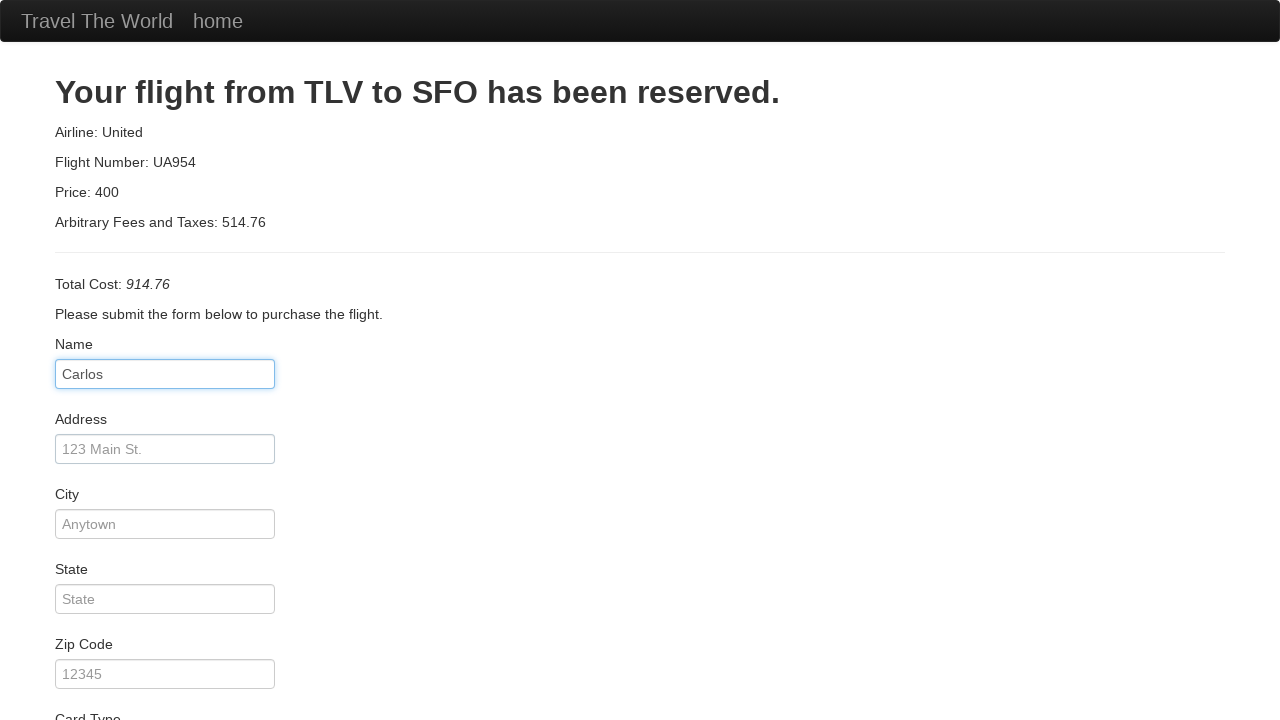

Entered address 'Rua teste 1' on #address
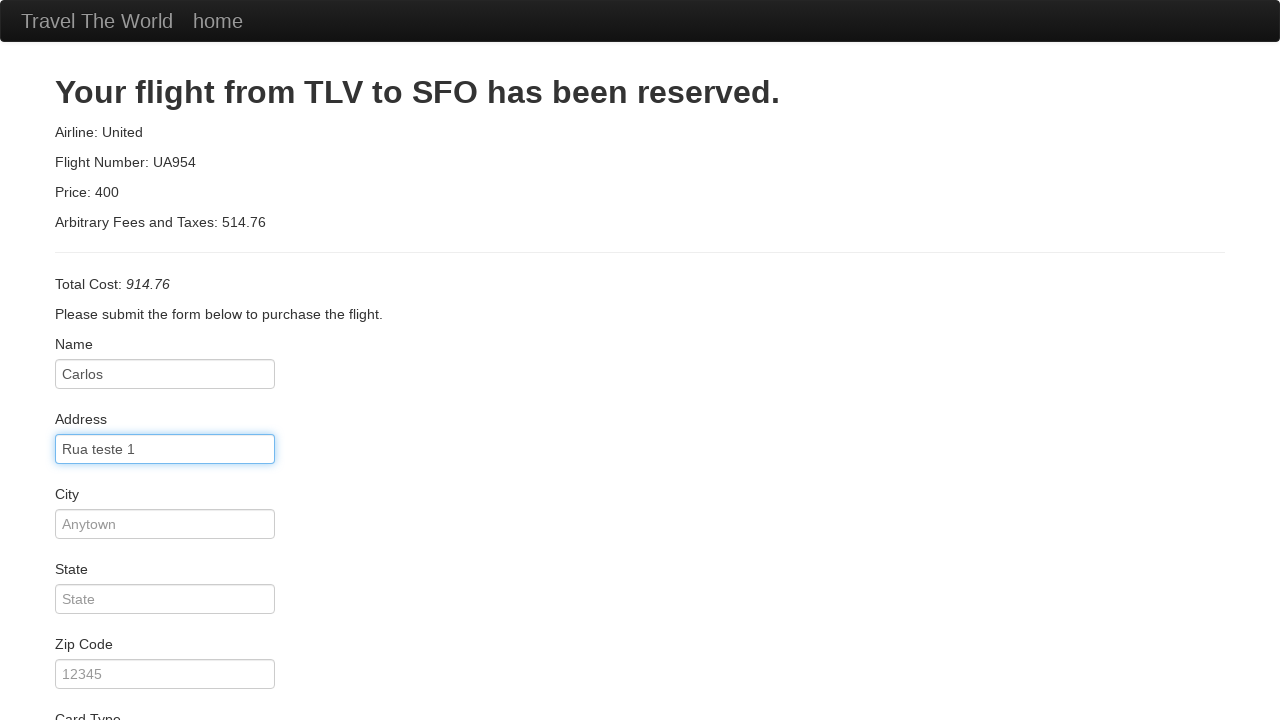

Clicked city field at (165, 524) on #city
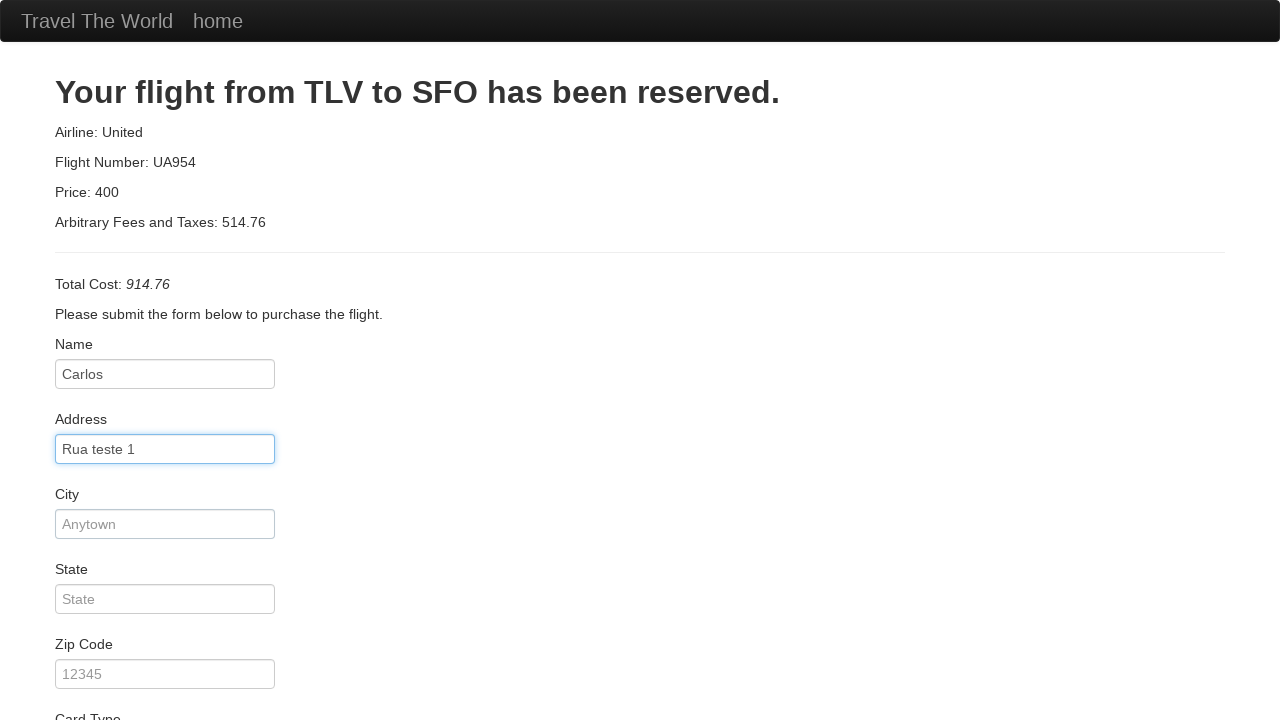

Entered city 'Uberaba' on #city
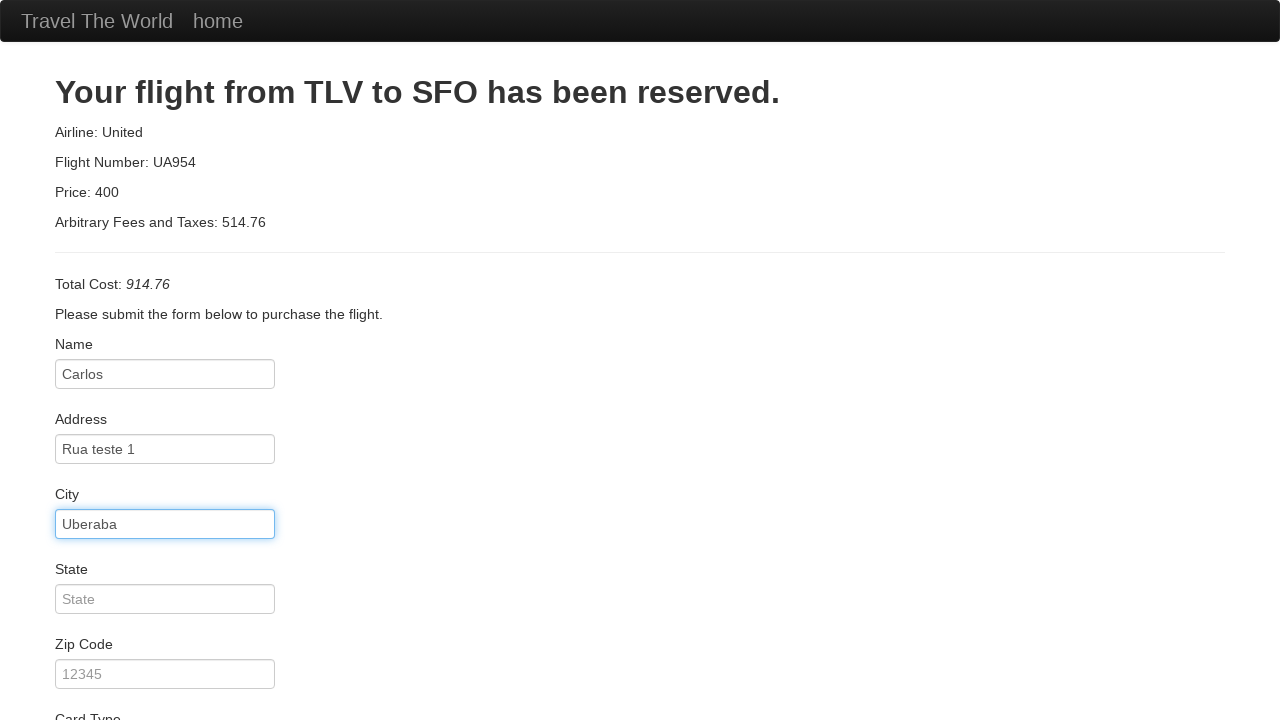

Clicked state field at (165, 599) on #state
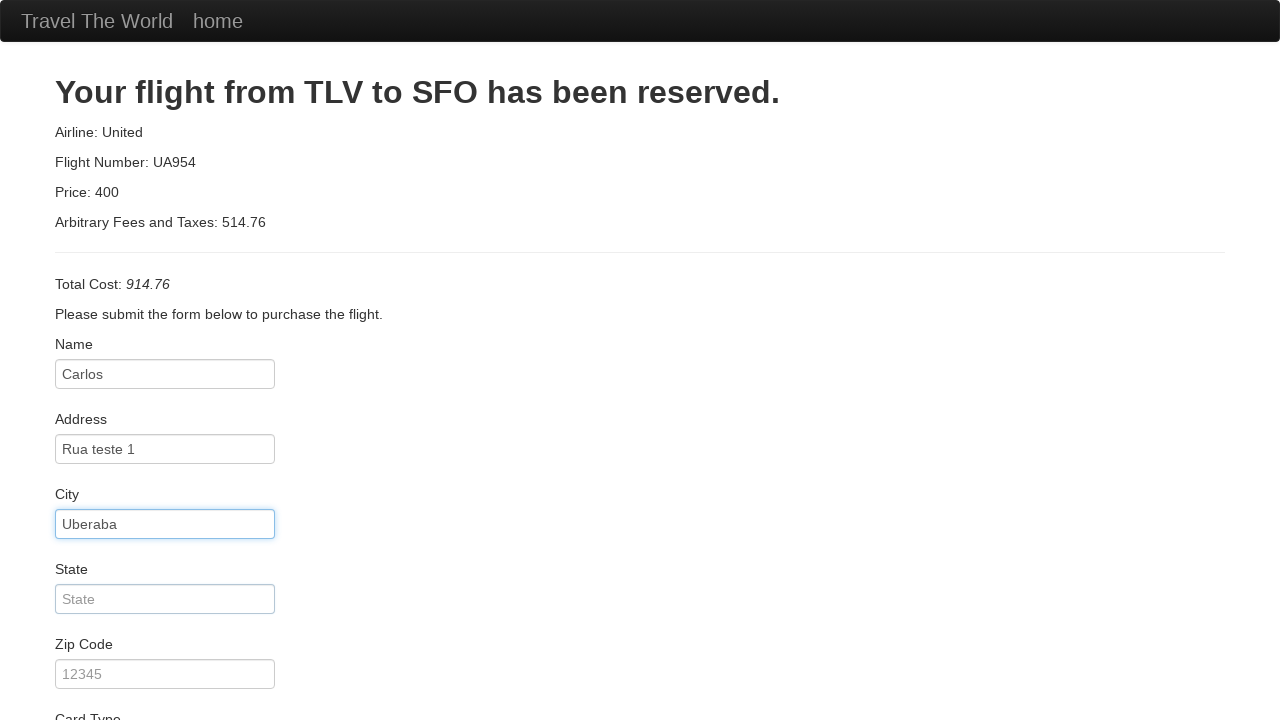

Entered state 'MG' on #state
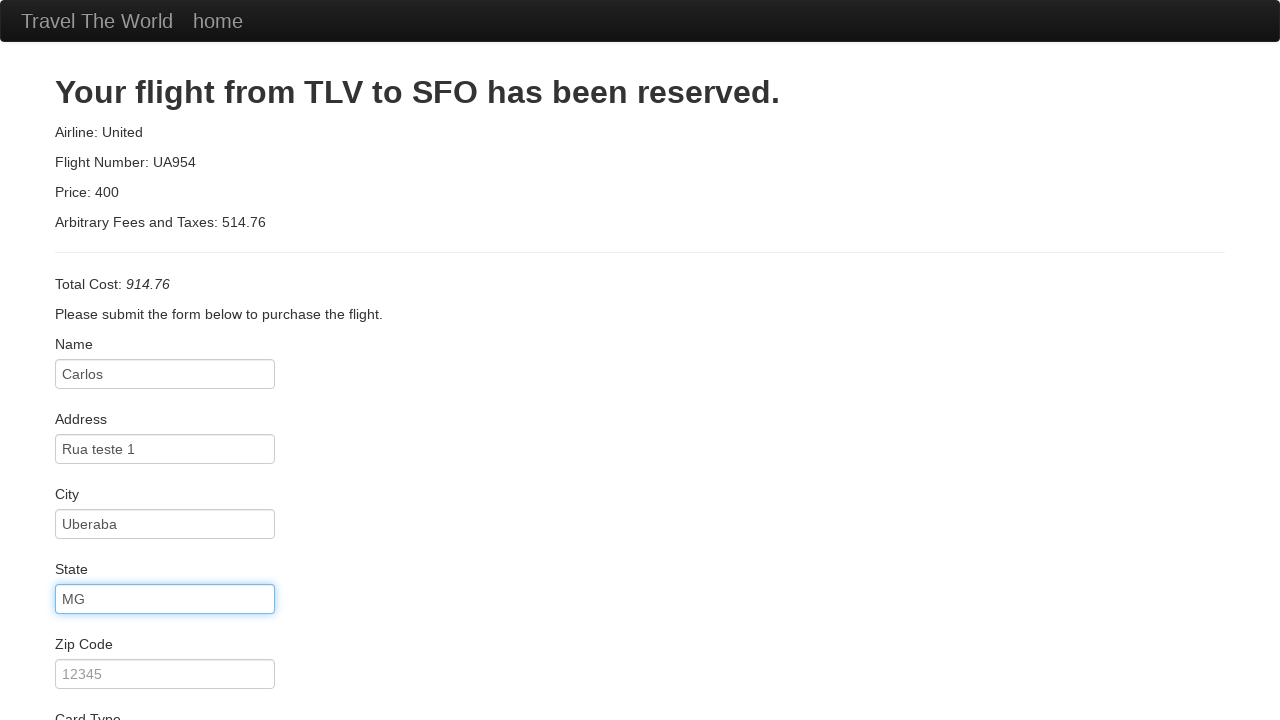

Clicked zip code field at (165, 674) on #zipCode
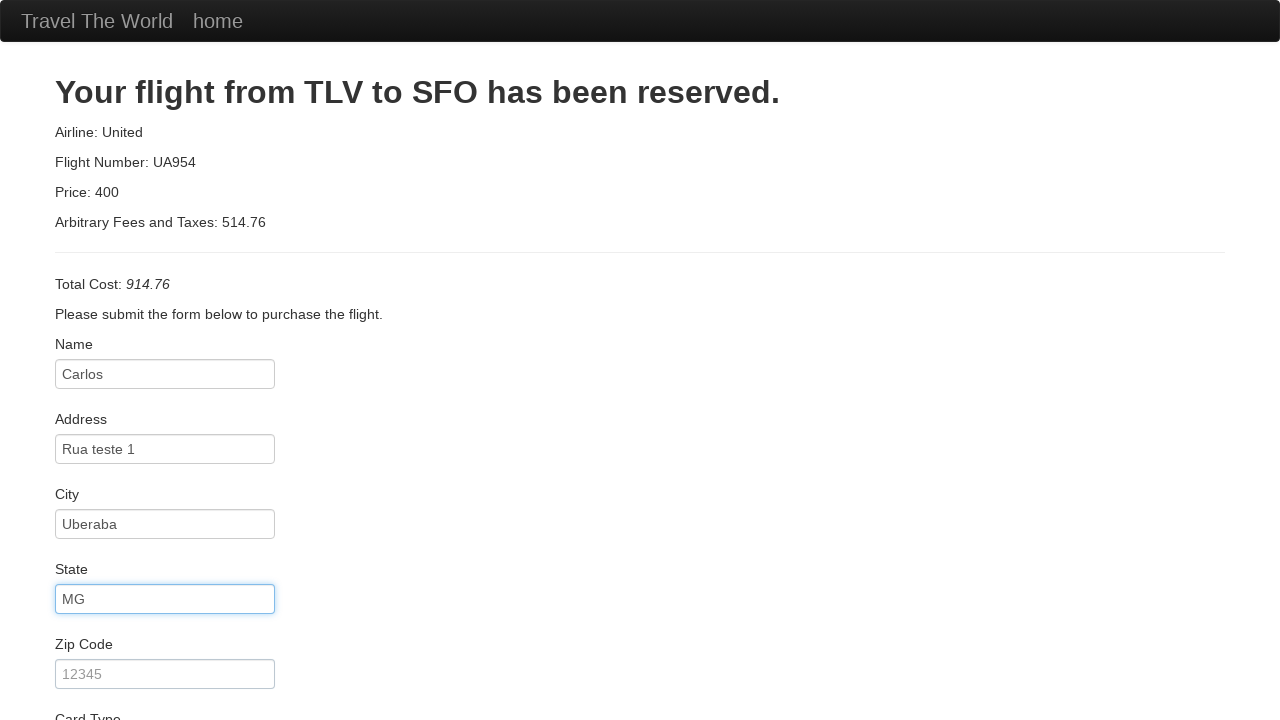

Entered zip code '38402784' on #zipCode
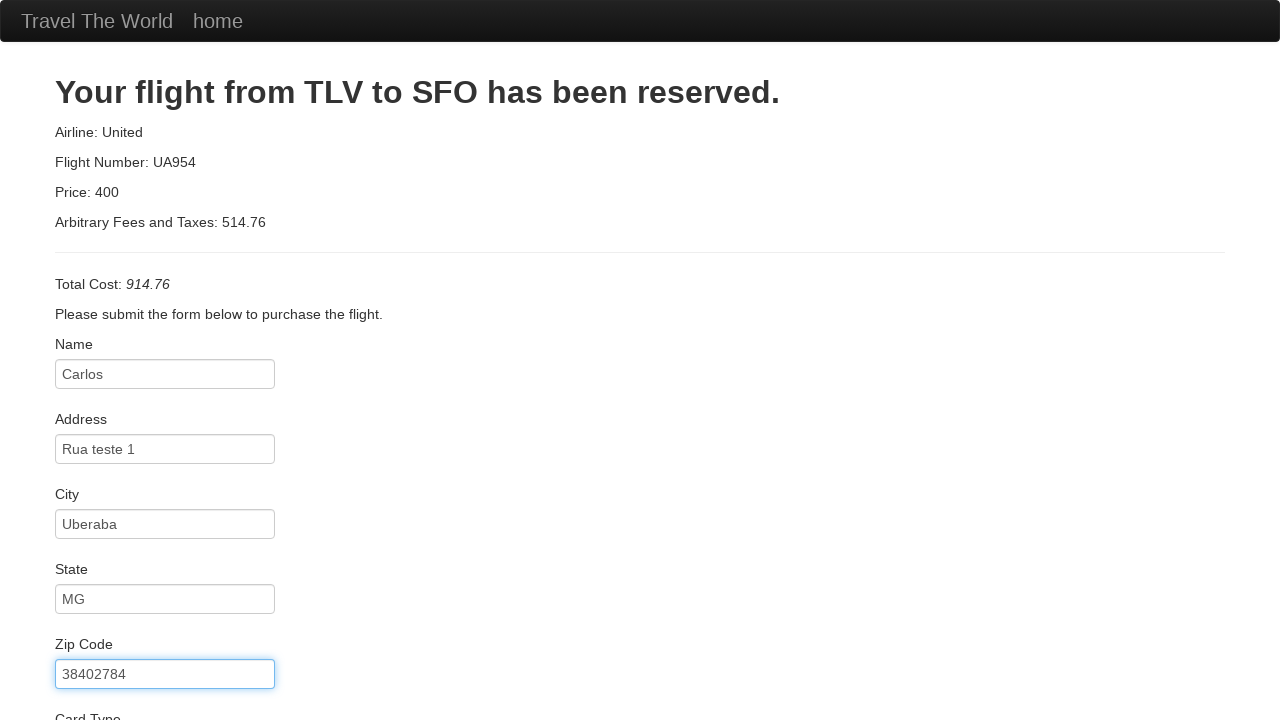

Clicked credit card number field at (165, 380) on #creditCardNumber
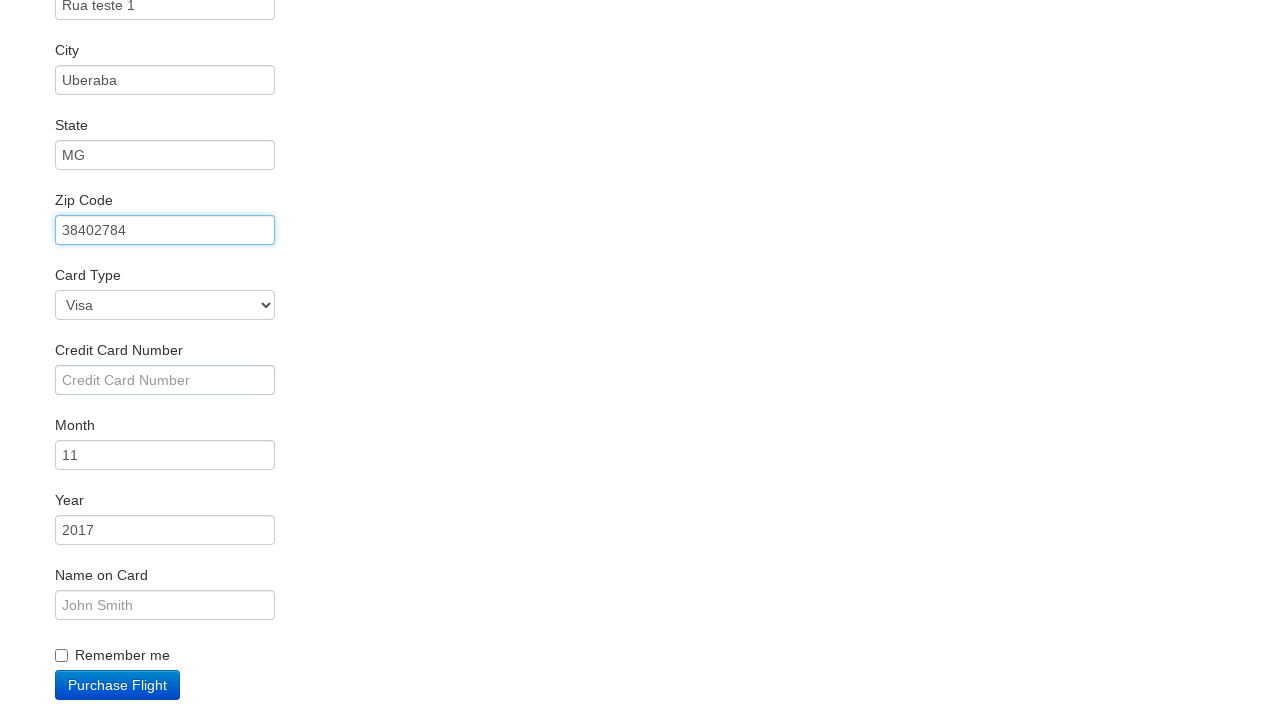

Entered credit card number on #creditCardNumber
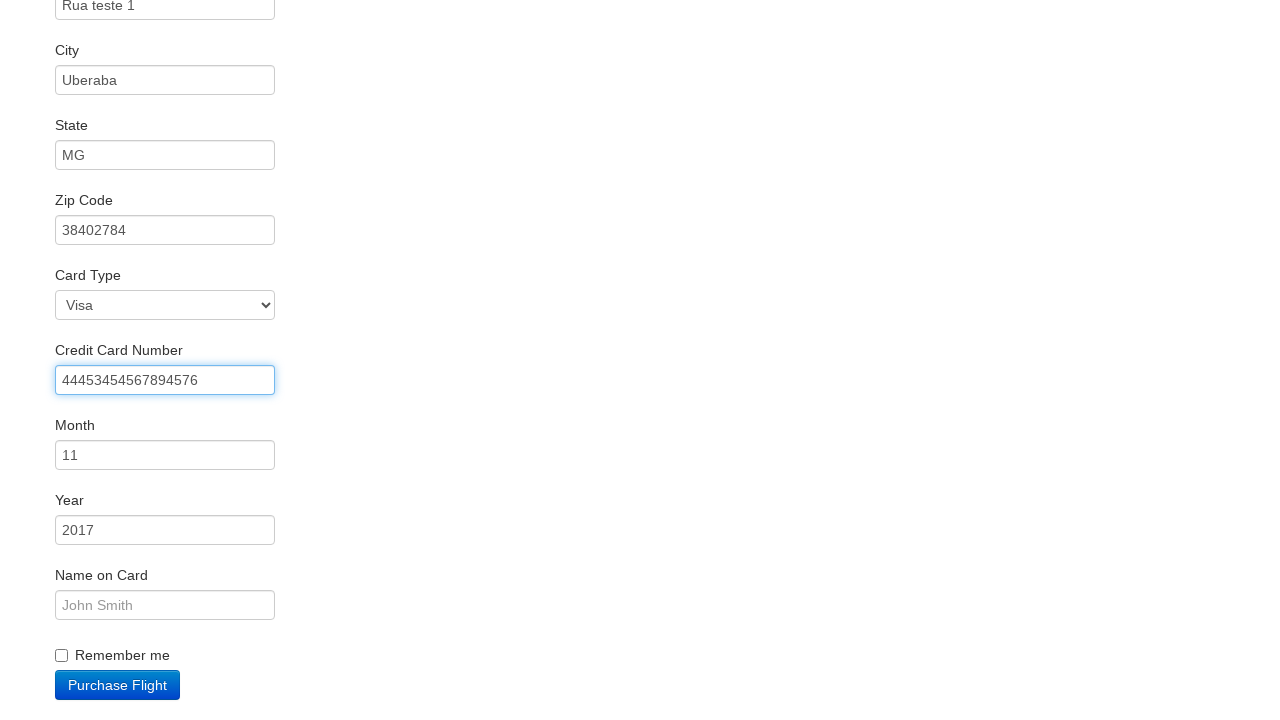

Clicked credit card year field at (165, 530) on #creditCardYear
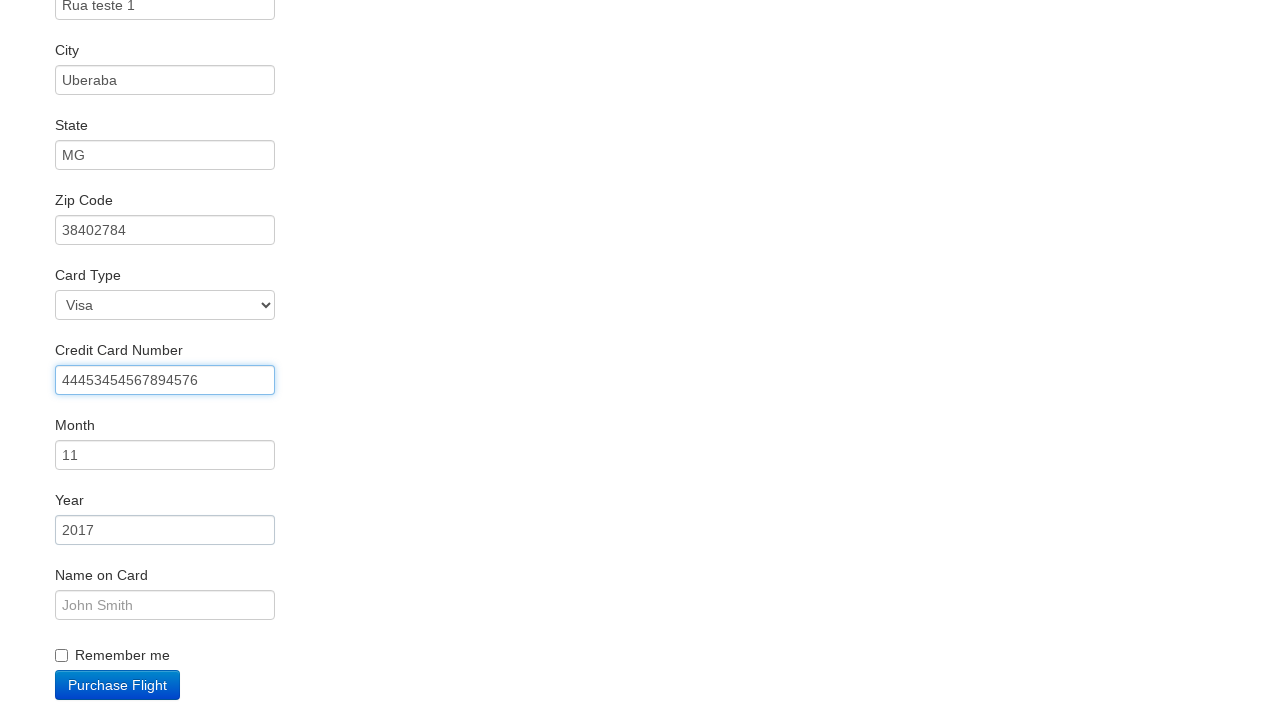

Entered credit card year '2026' on #creditCardYear
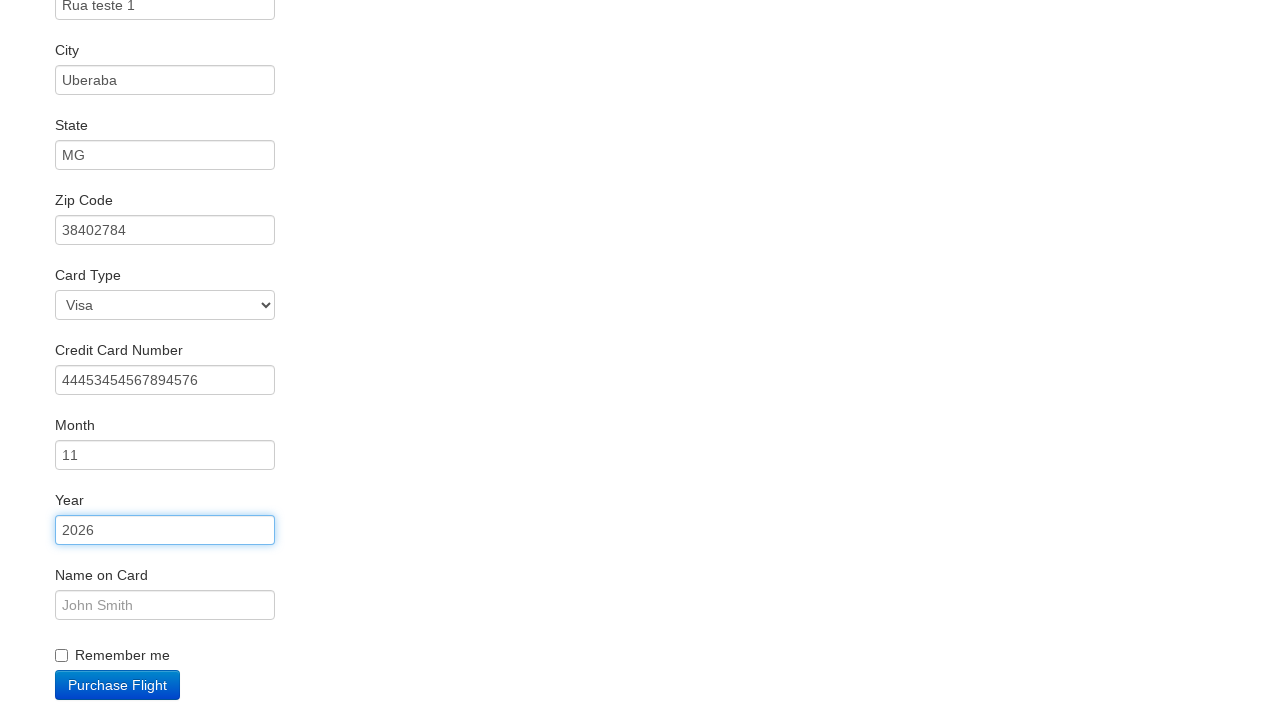

Clicked name on card field at (165, 605) on #nameOnCard
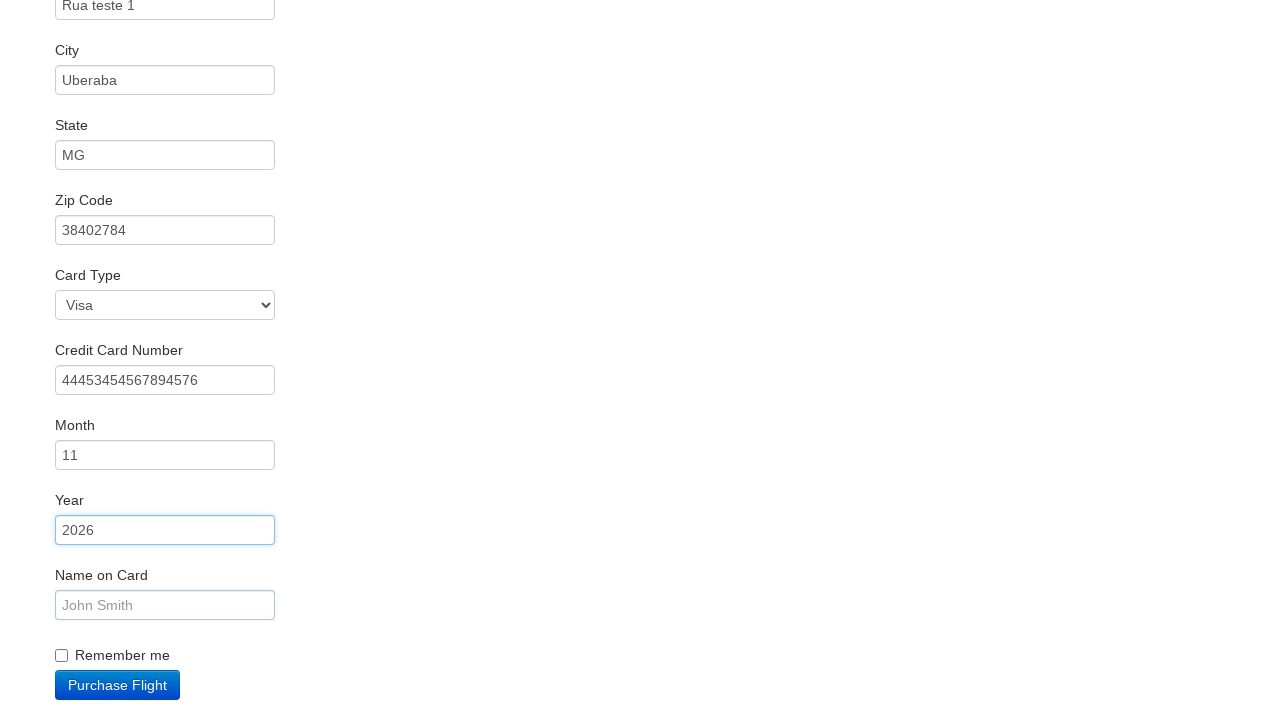

Entered name on card 'Carlos' on #nameOnCard
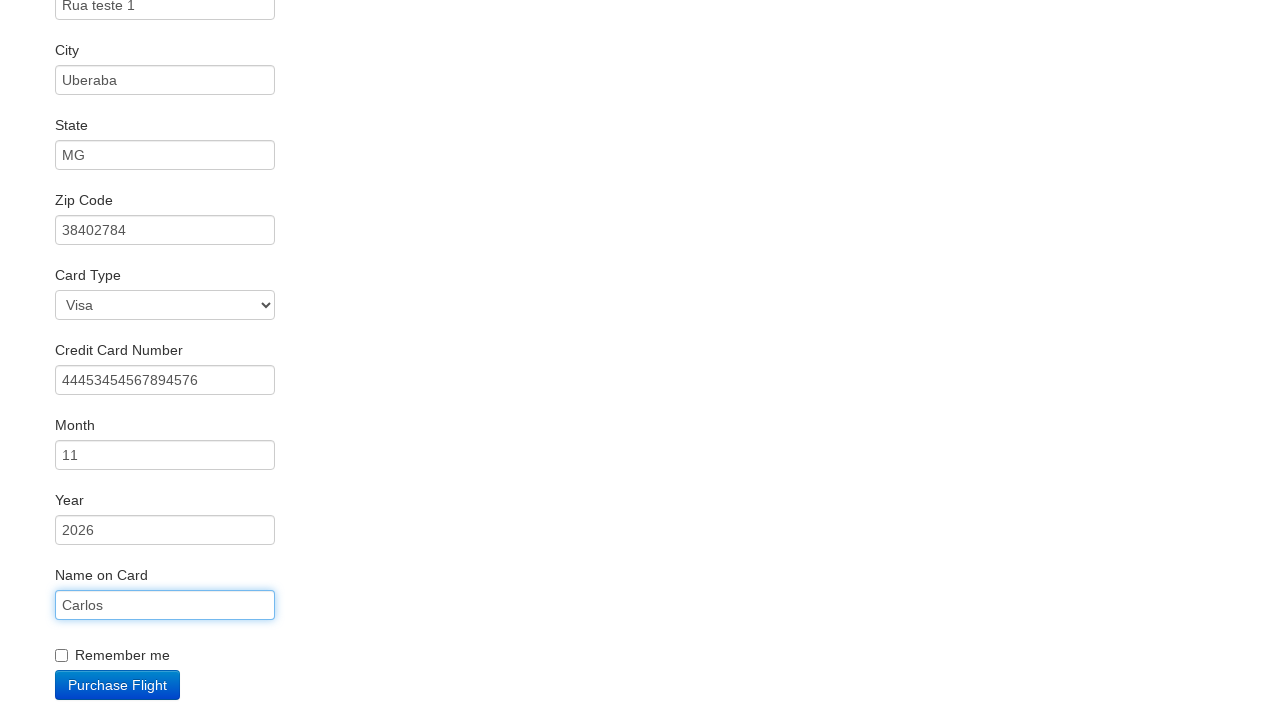

Checked 'Remember me' checkbox at (640, 652) on .checkbox
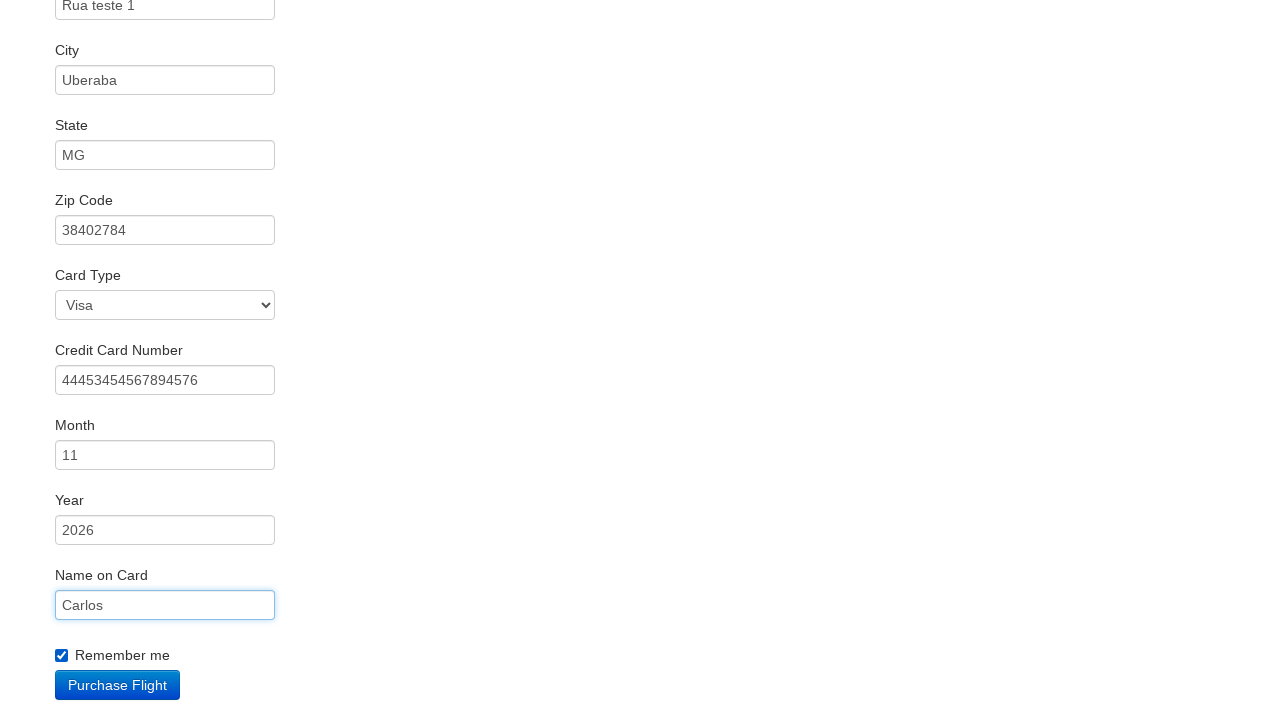

Clicked purchase confirmation button at (118, 685) on .btn-primary
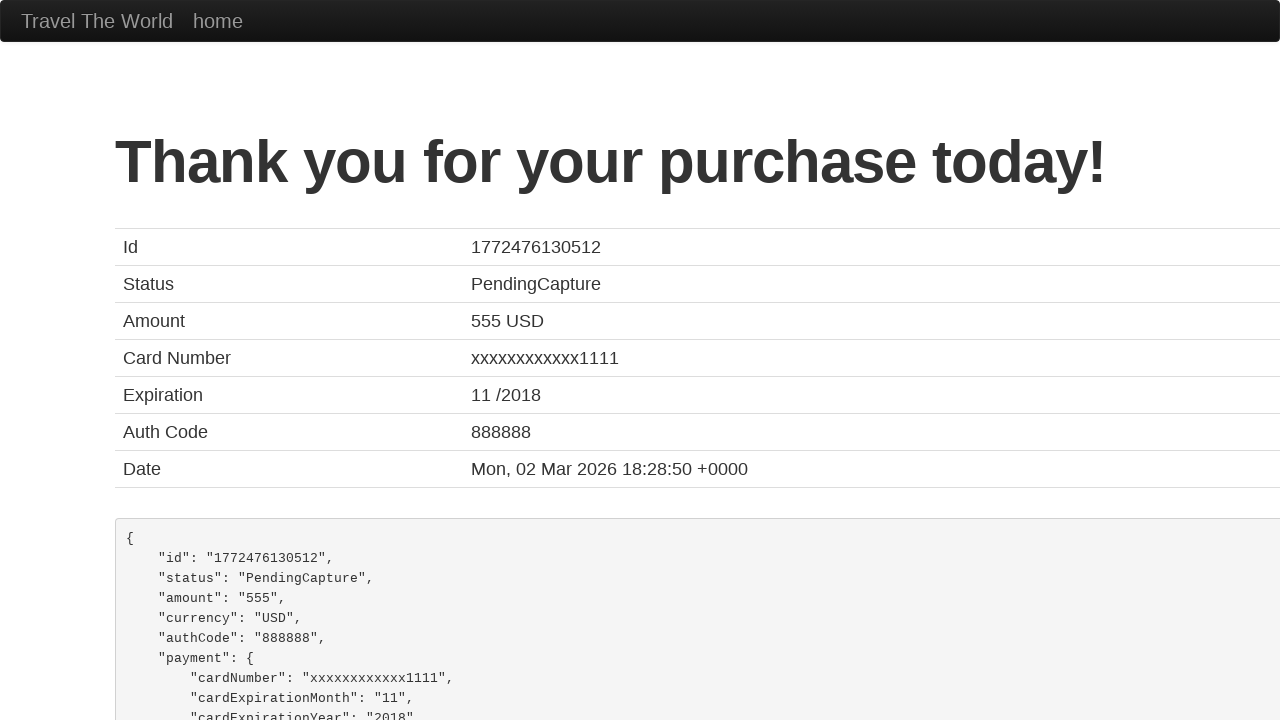

Purchase confirmation page loaded
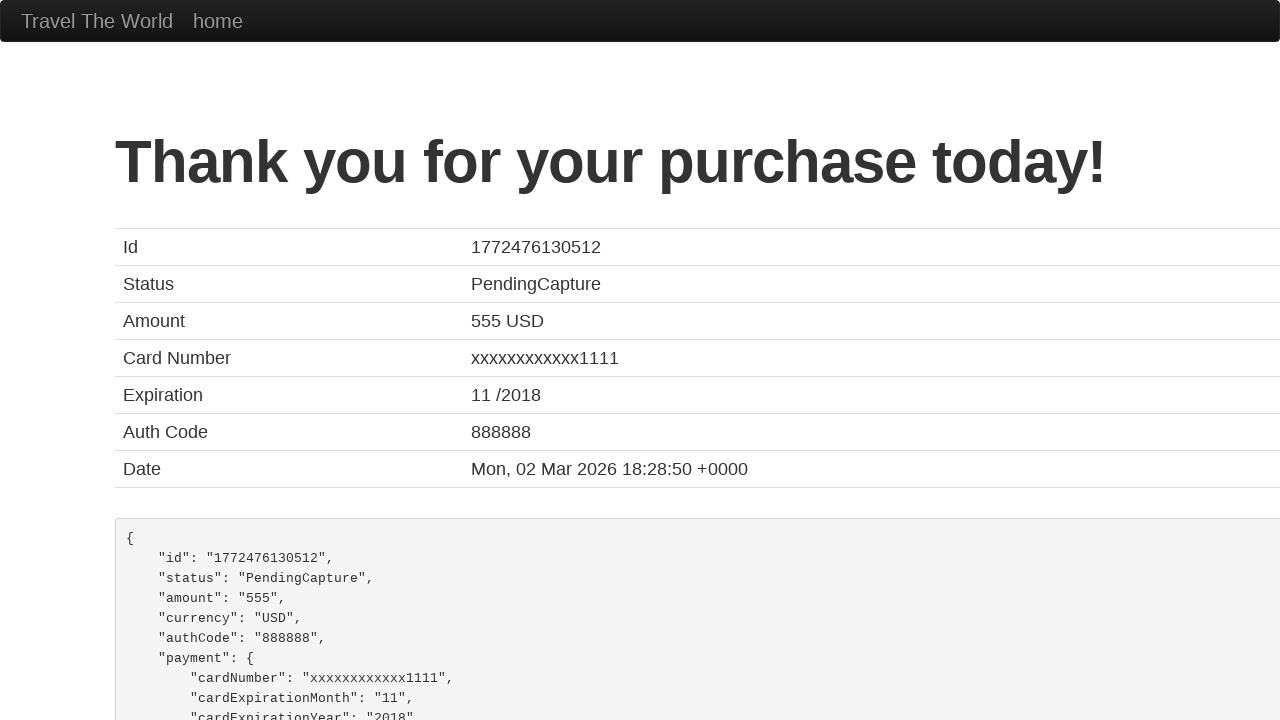

Verified confirmation message 'Thank you for your purchase today!'
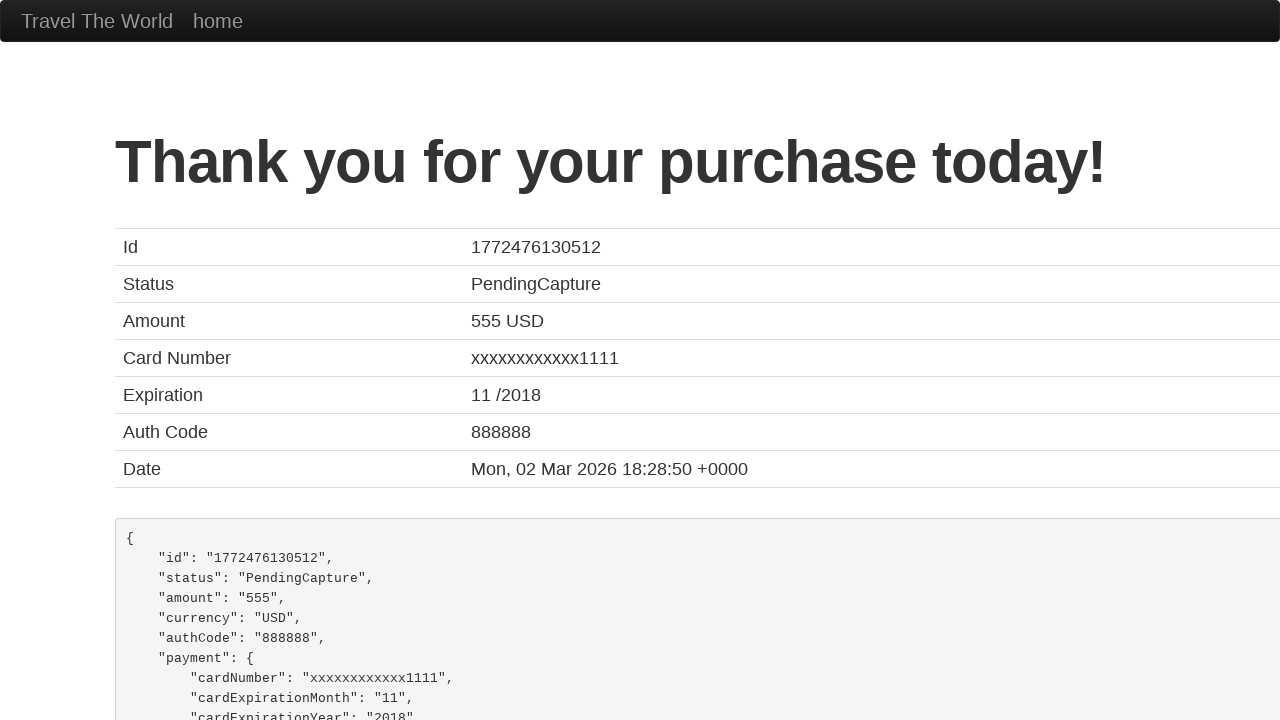

Verified total purchase amount '555 USD'
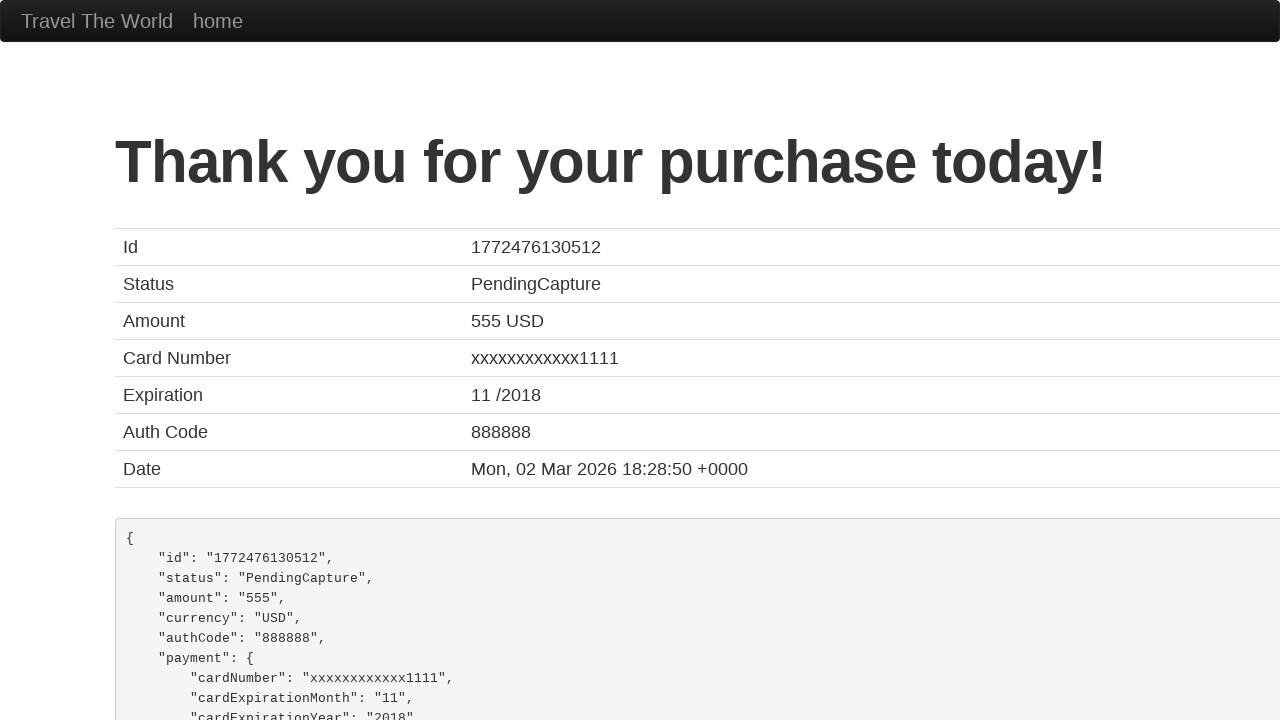

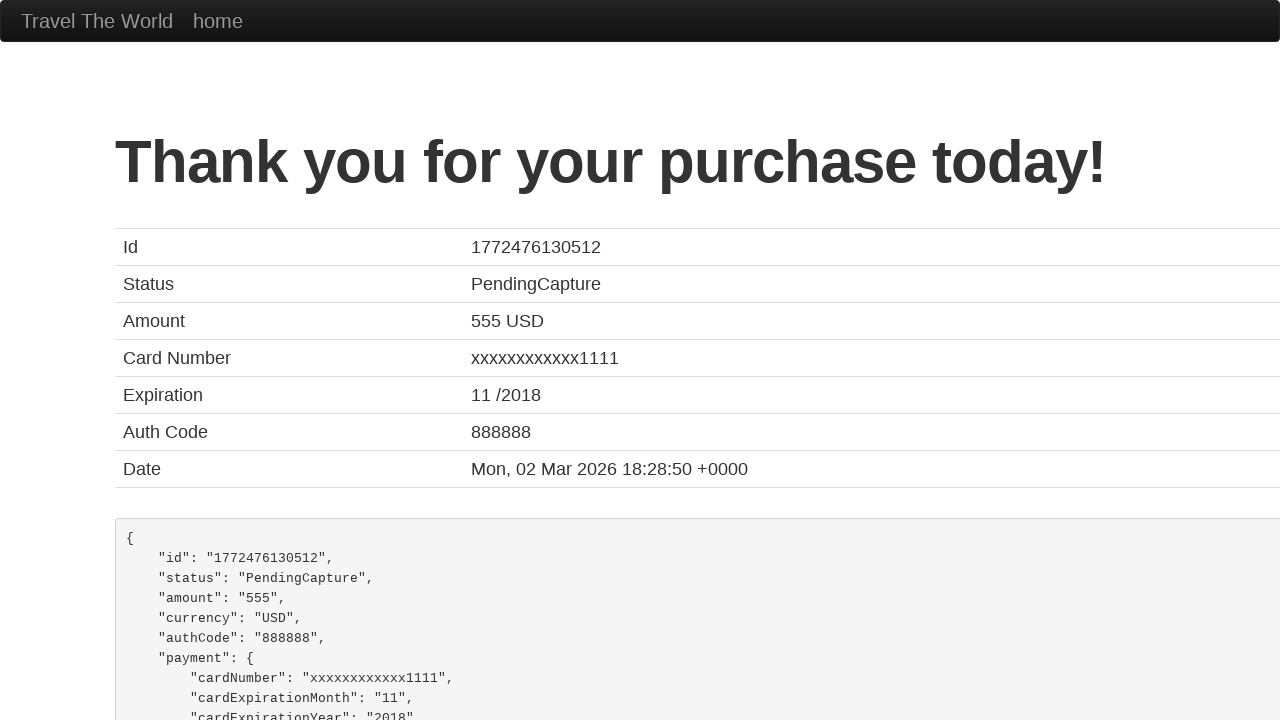